Navigates to a Selenium course content page and locates a specific mail info element to verify it exists and is visible

Starting URL: http://greenstech.in/selenium-course-content.html

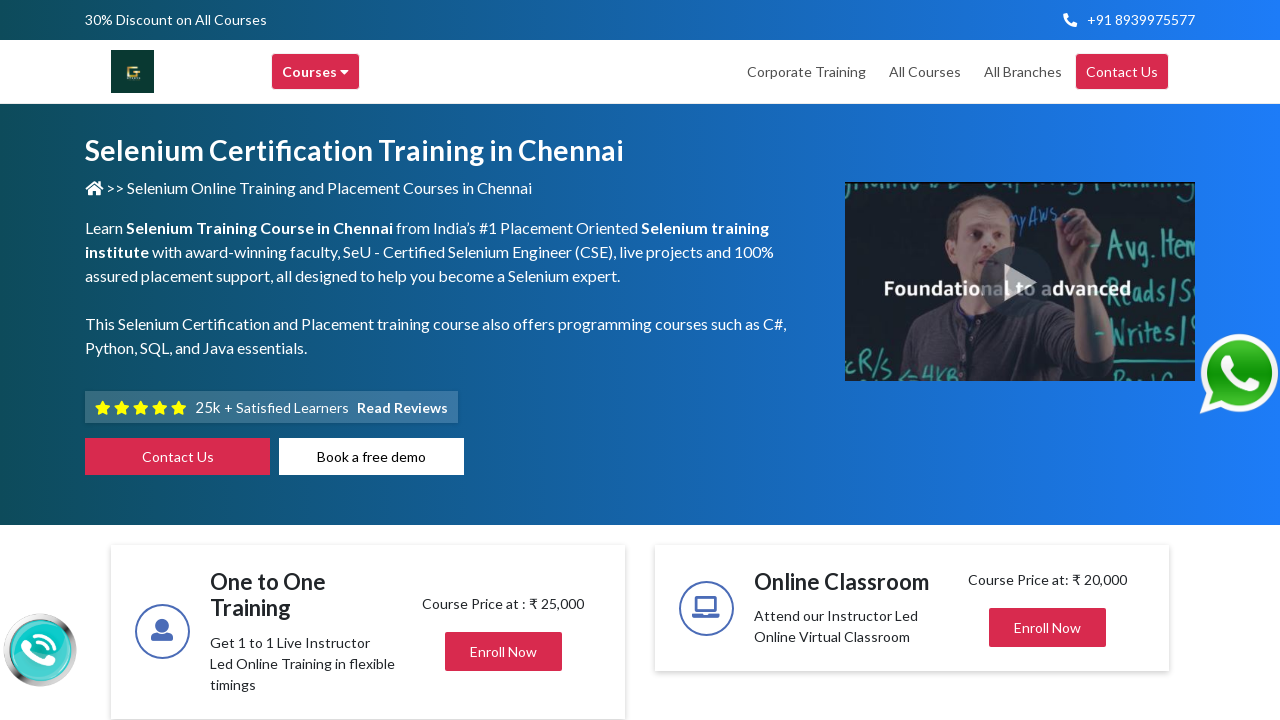

Navigated to Selenium course content page
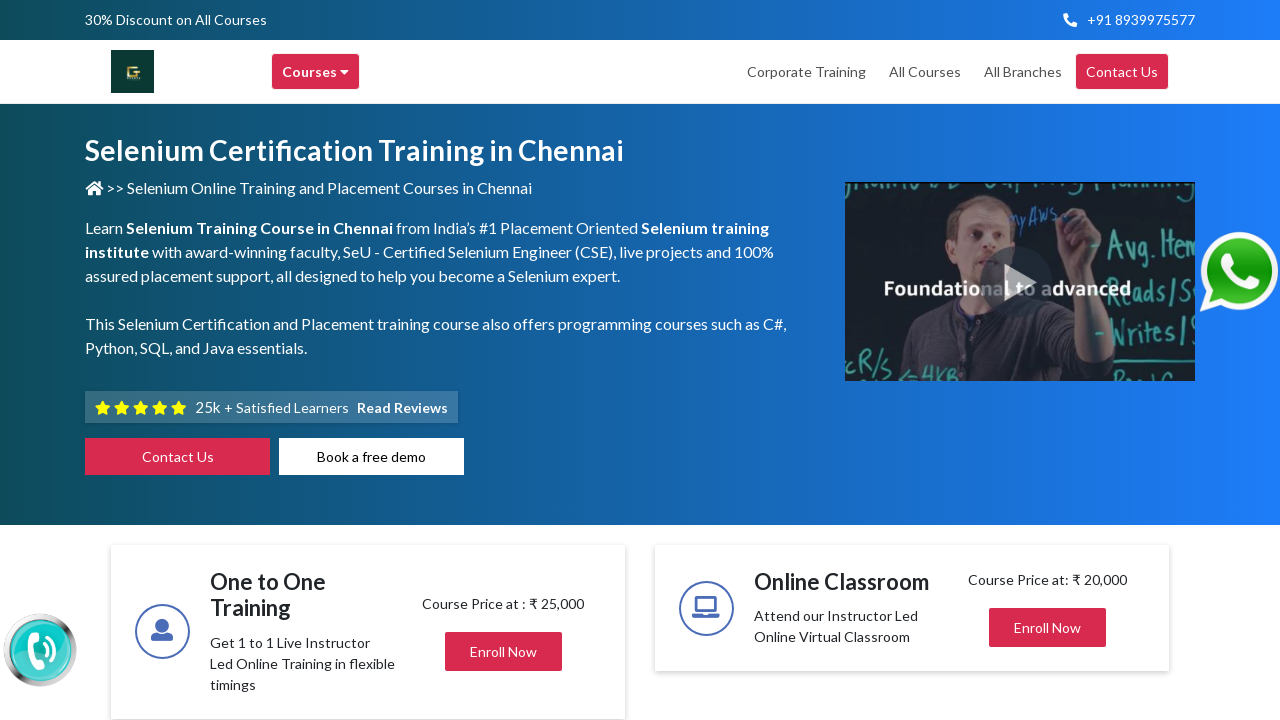

Located third mail-info element using XPath
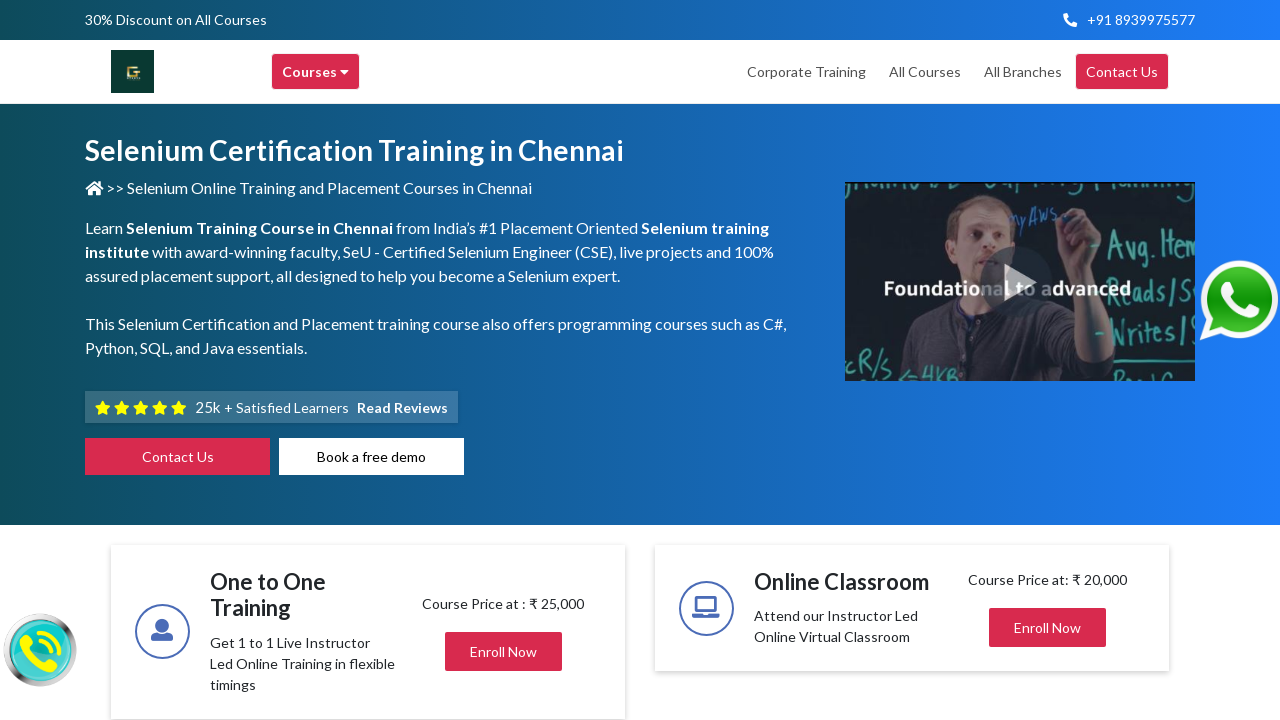

Mail-info element is visible and ready
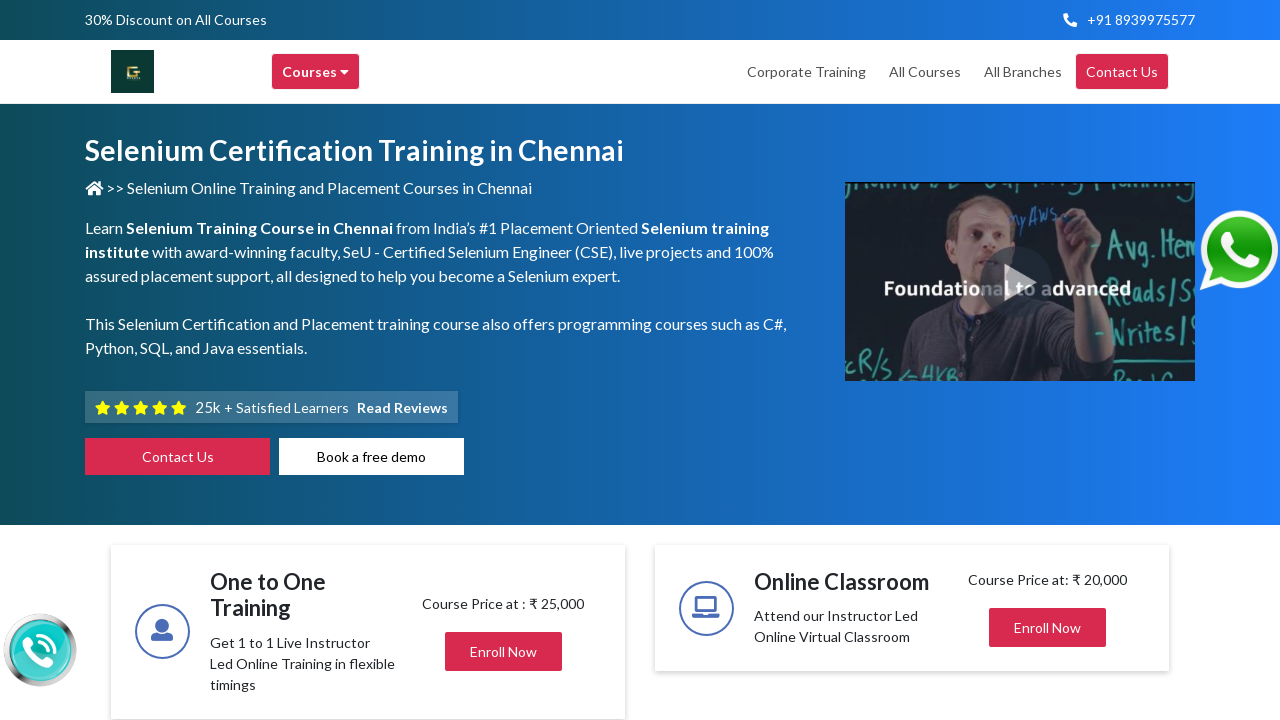

Retrieved text content from mail-info element
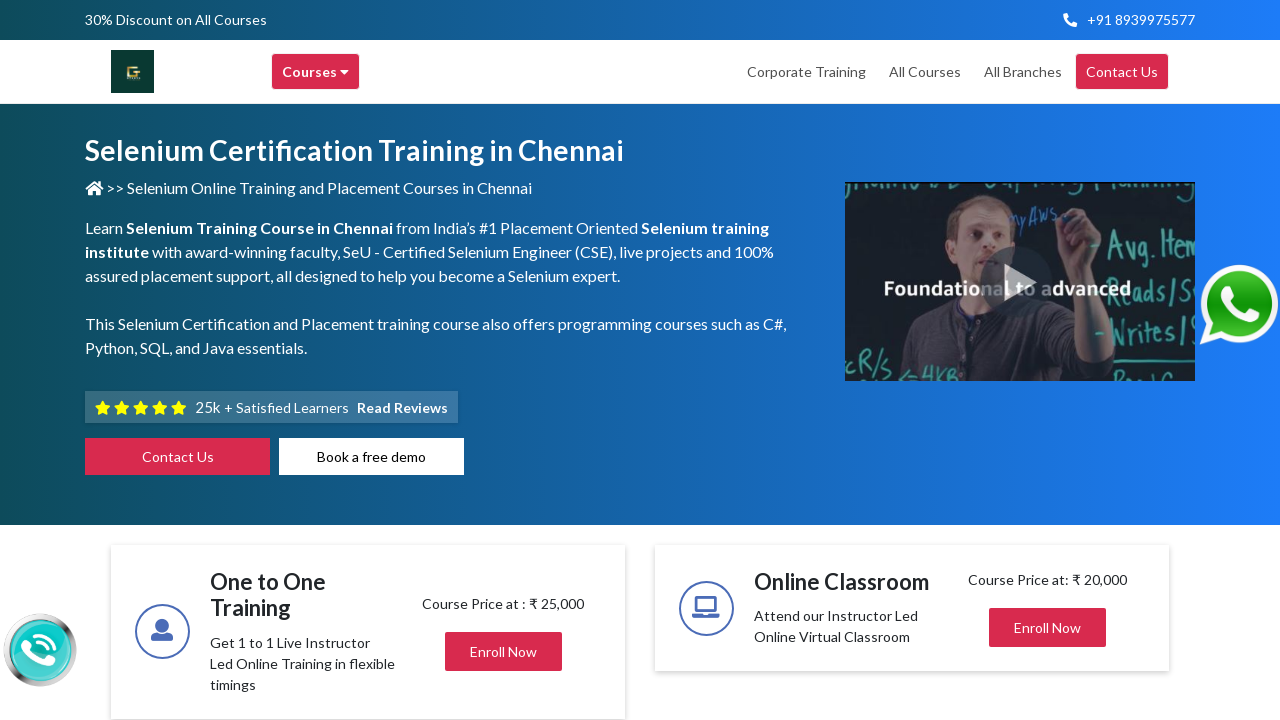

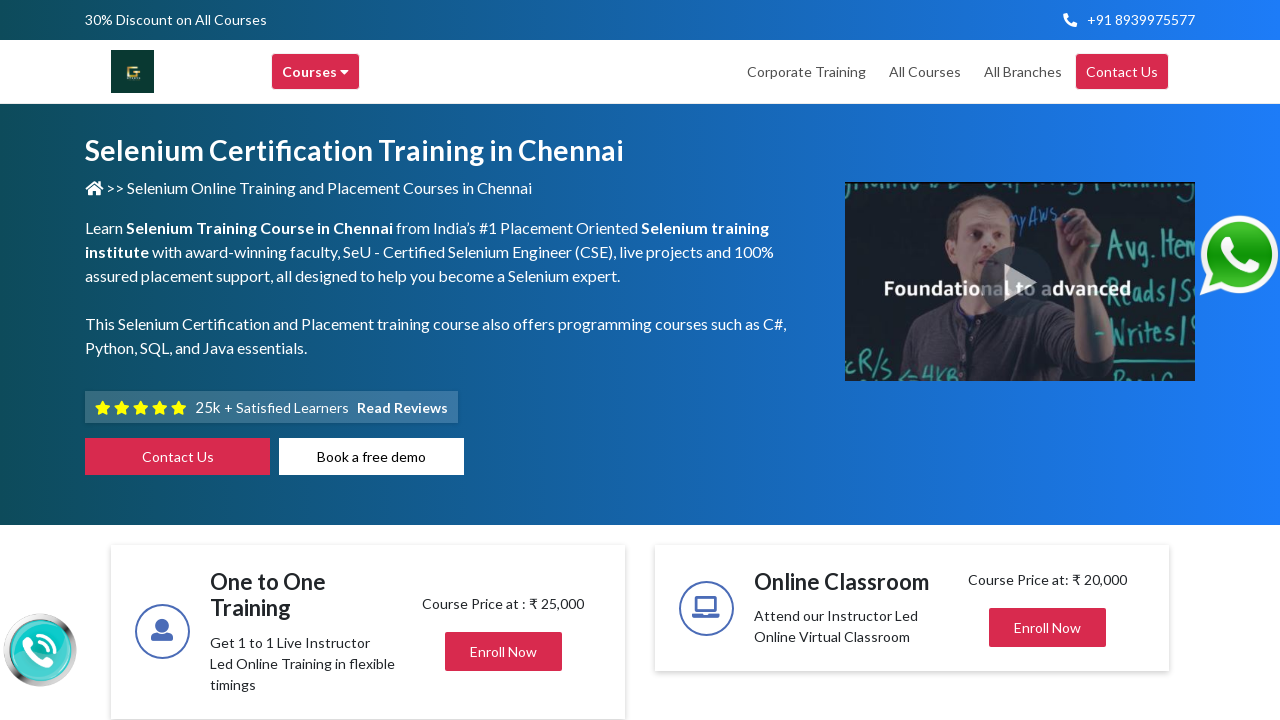